Tests that an error message is shown when attempting to save an empty name field

Starting URL: https://devmountain-qa.github.io/employee-manager/1.2_Version/index.html

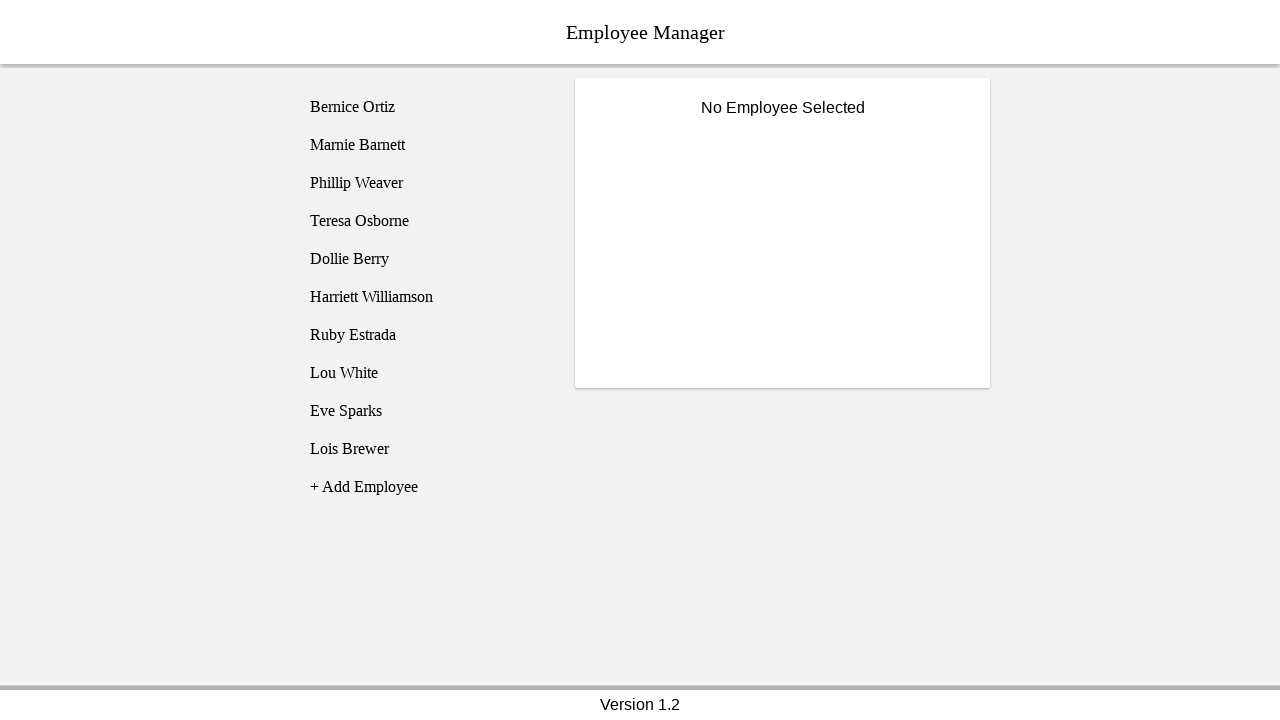

Clicked on Bernice Ortiz employee at (425, 107) on [name='employee1']
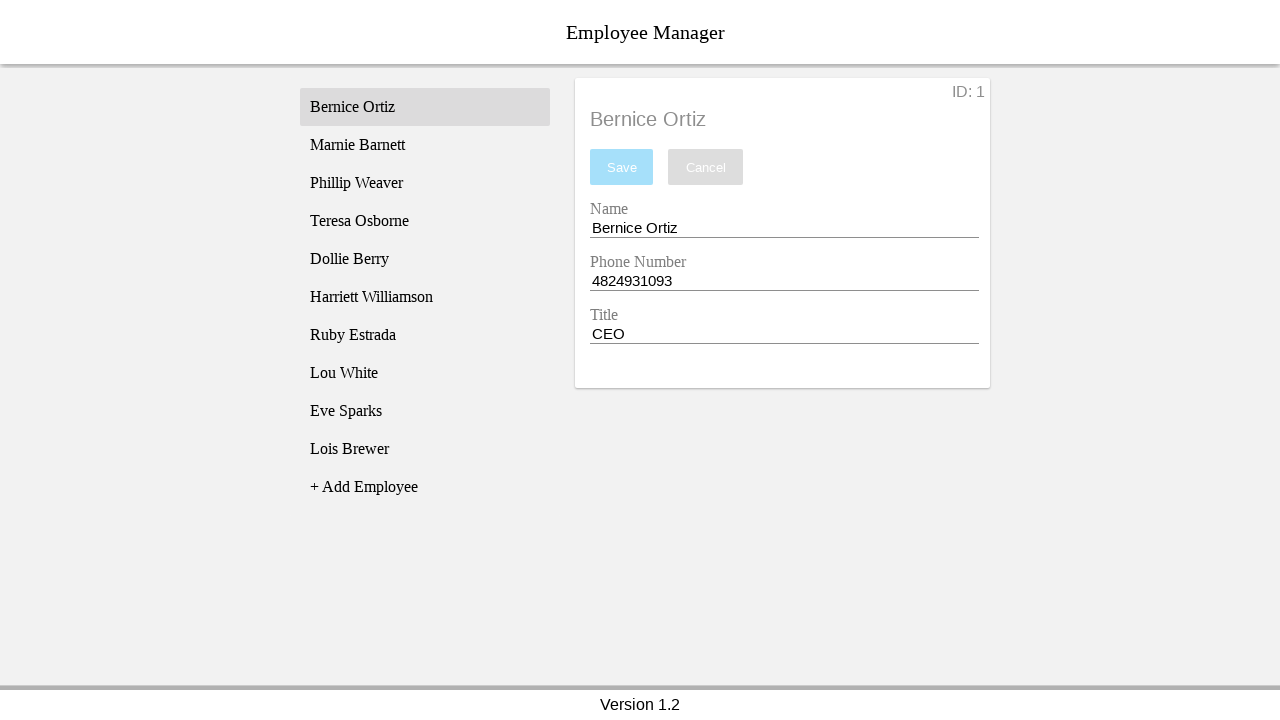

Name input field became visible
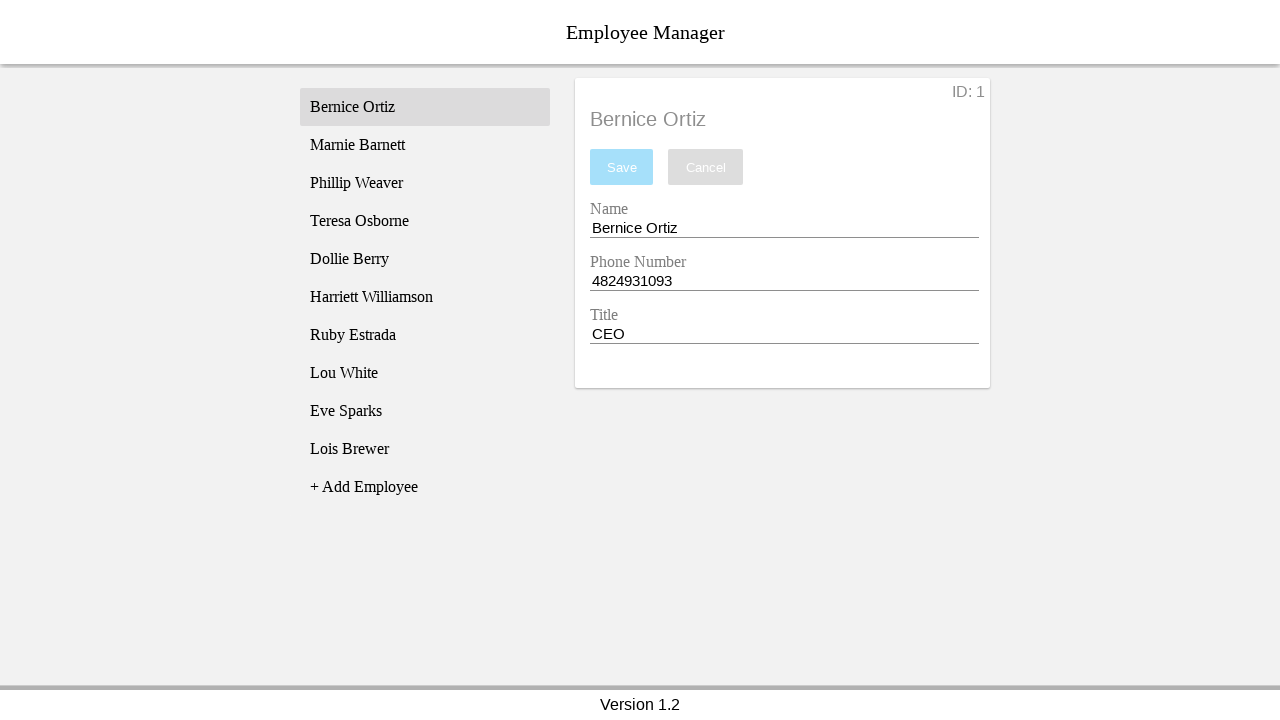

Cleared the name input field on [name='nameEntry']
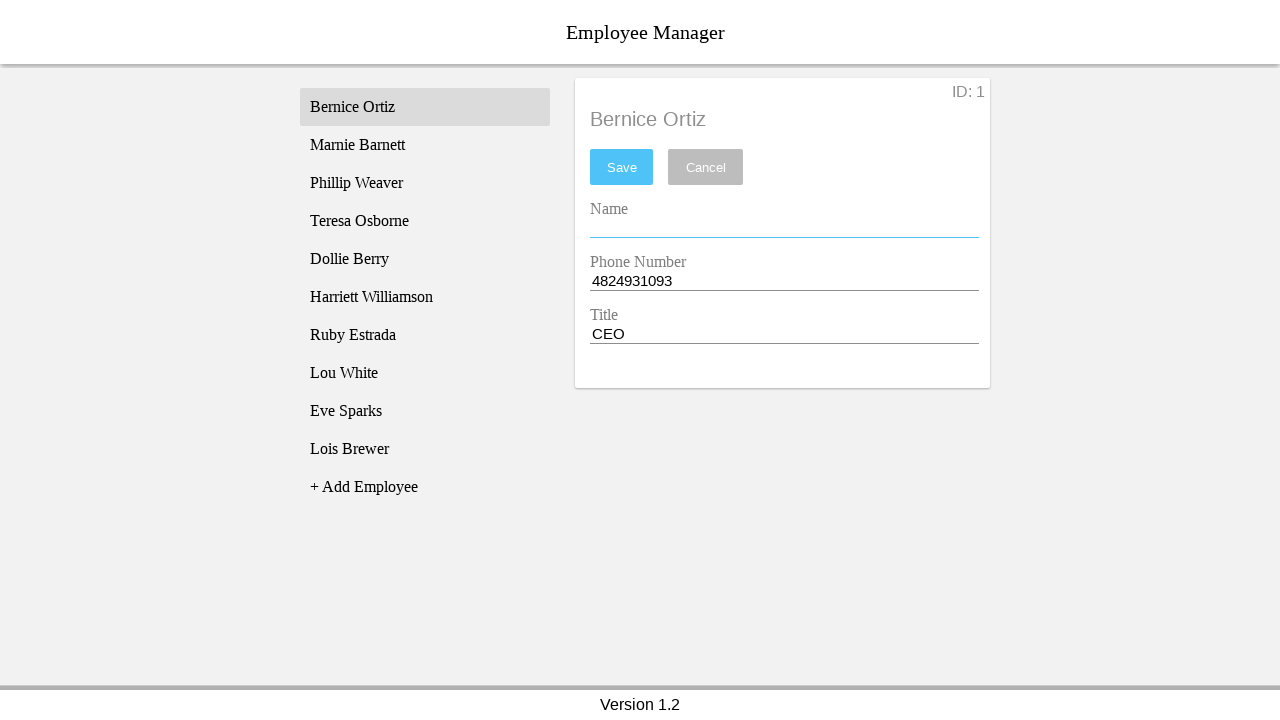

Pressed Space key in name input field on [name='nameEntry']
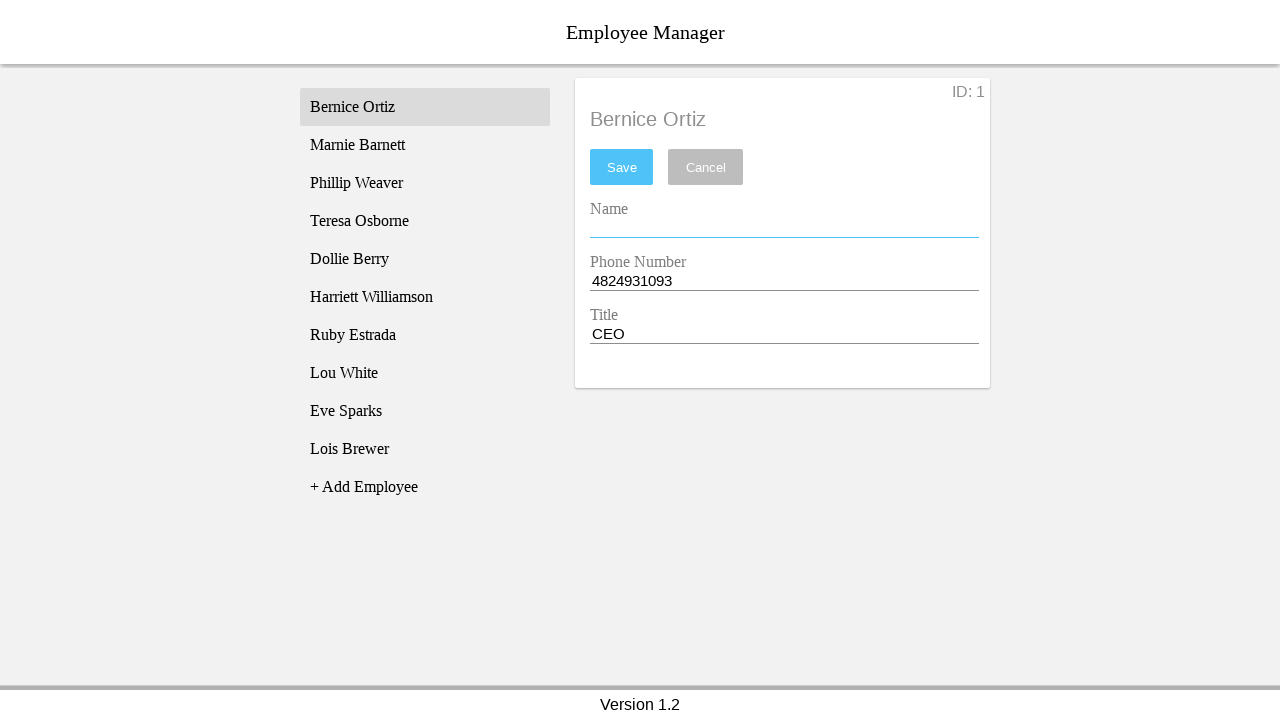

Pressed Backspace key to remove space from name input field on [name='nameEntry']
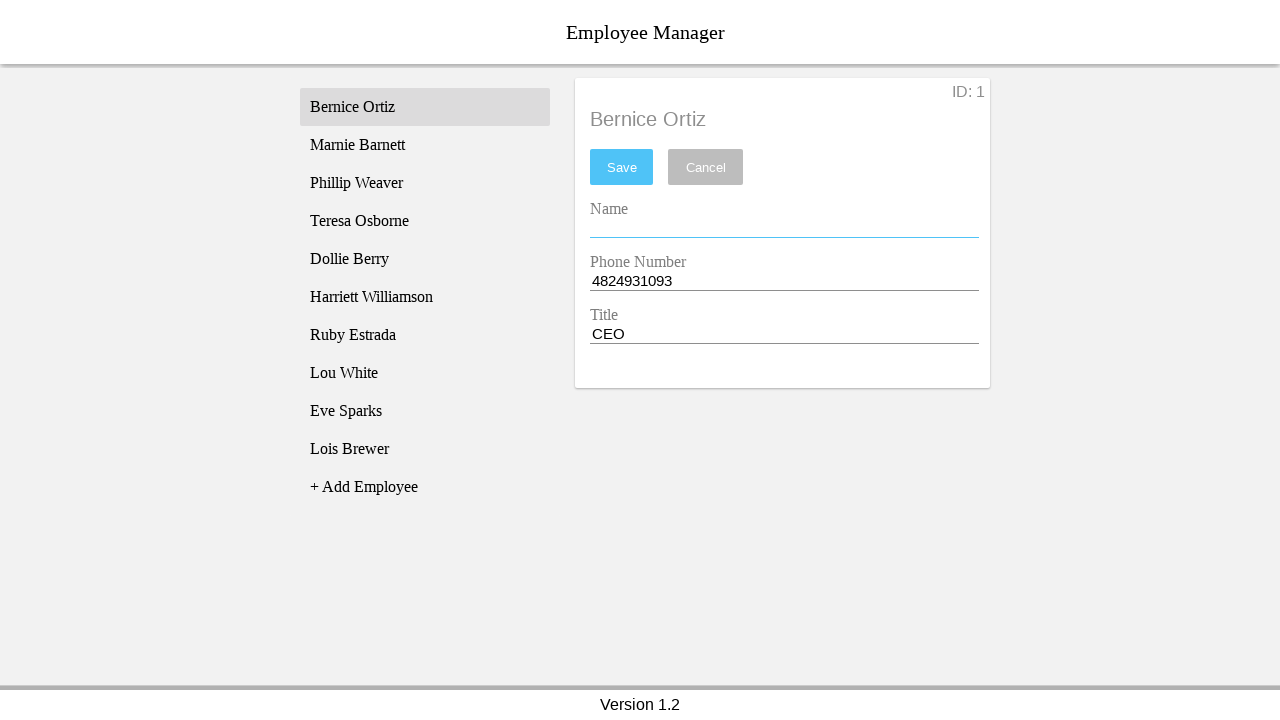

Clicked save button to attempt saving empty name field at (622, 167) on #saveBtn
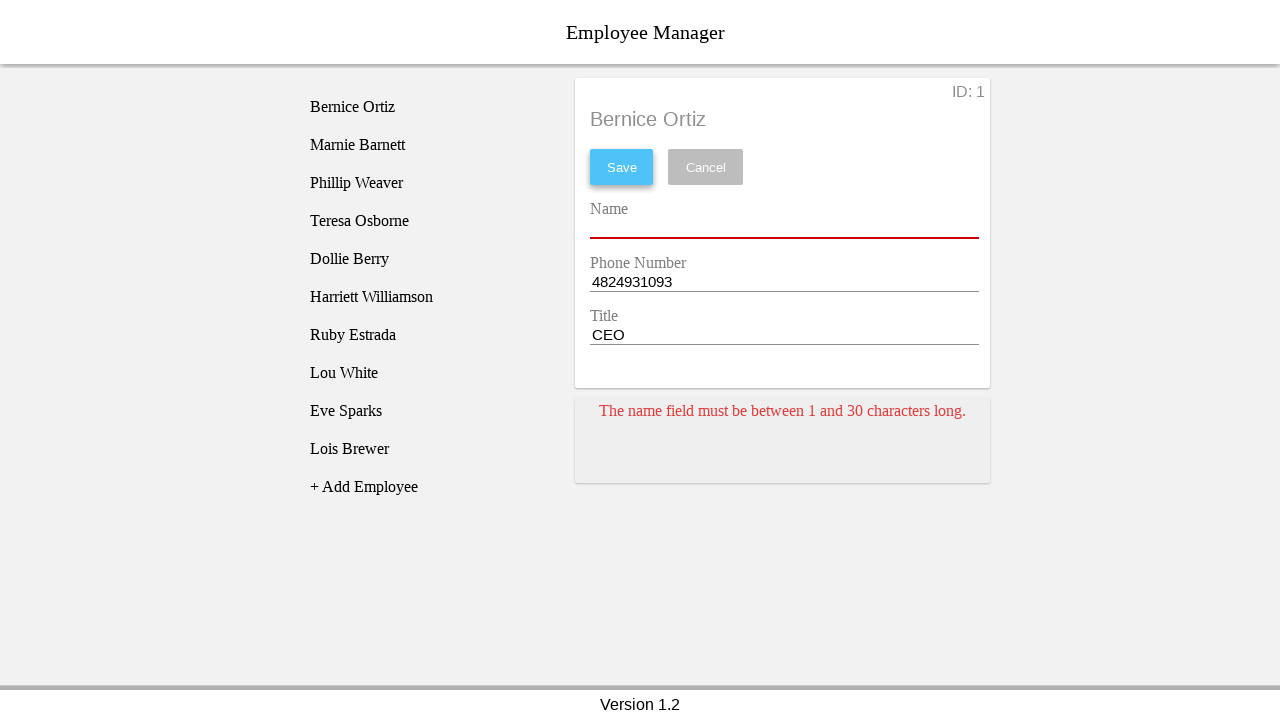

Error message card appeared confirming validation error for empty name
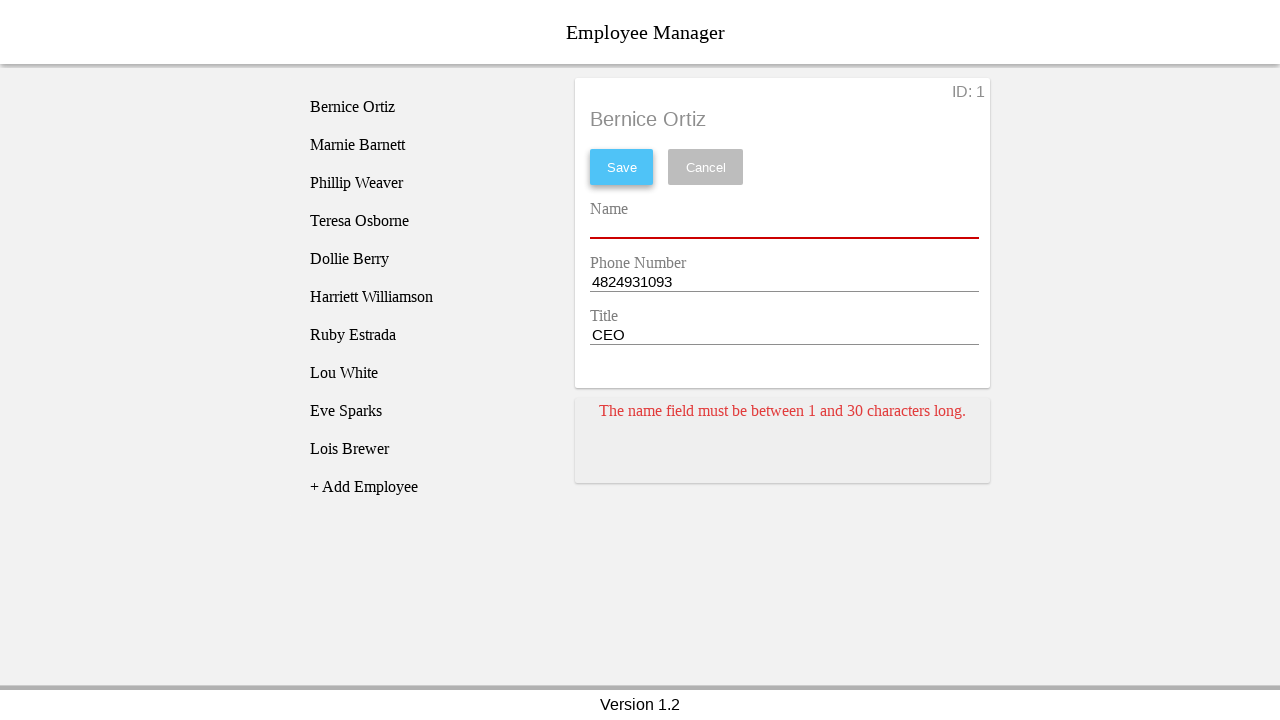

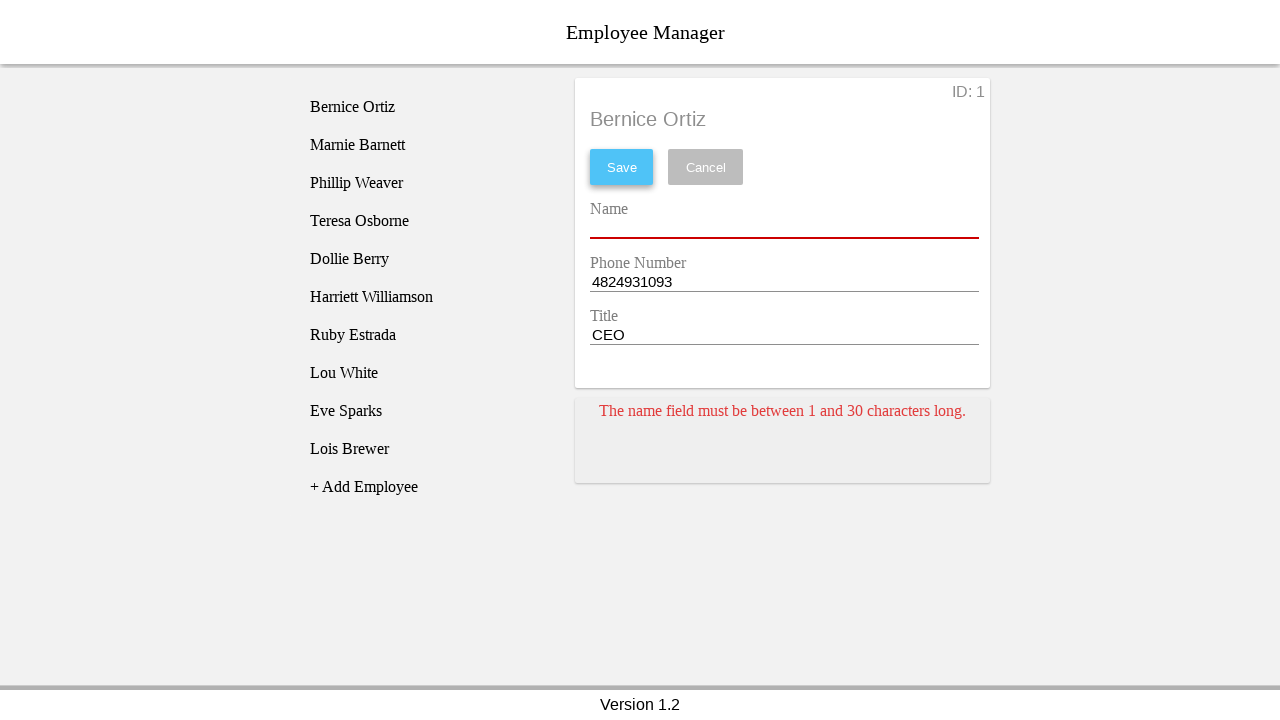